Tests handling of JavaScript confirmation popup by clicking a button that triggers an alert and then dismissing the confirmation dialog

Starting URL: https://demoqa.com/alerts

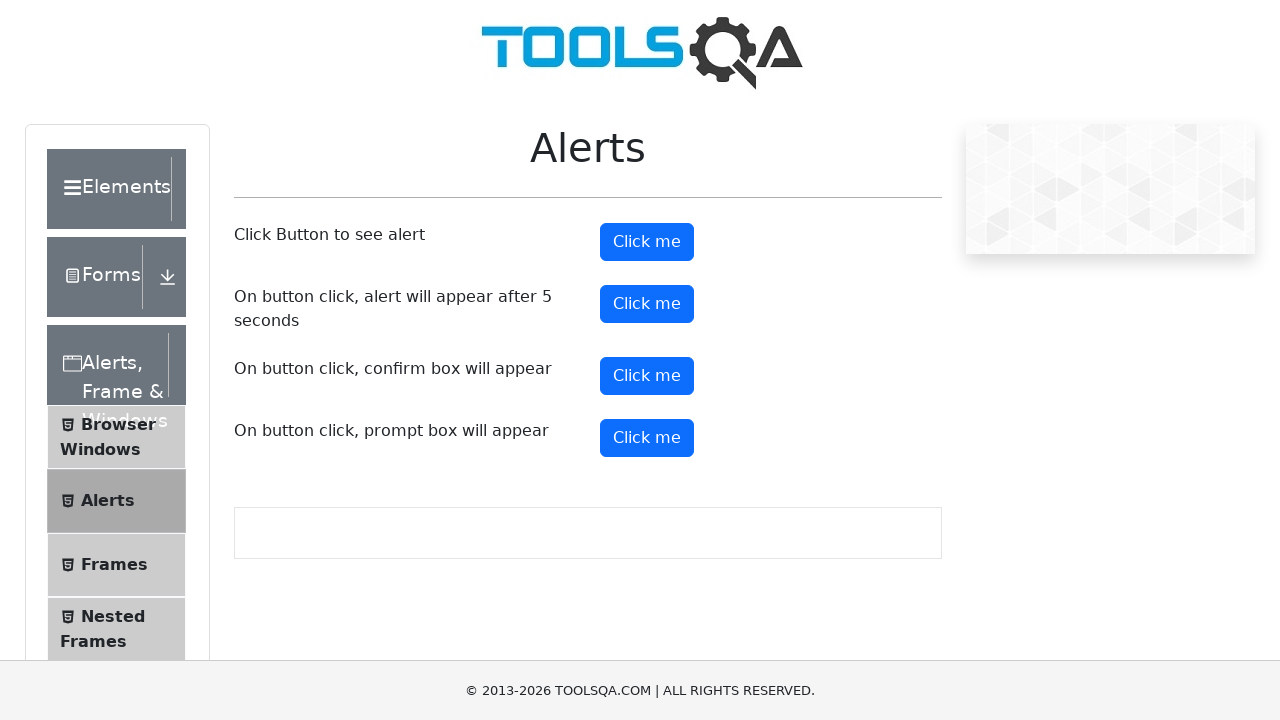

Set up dialog handler to dismiss confirmation popup
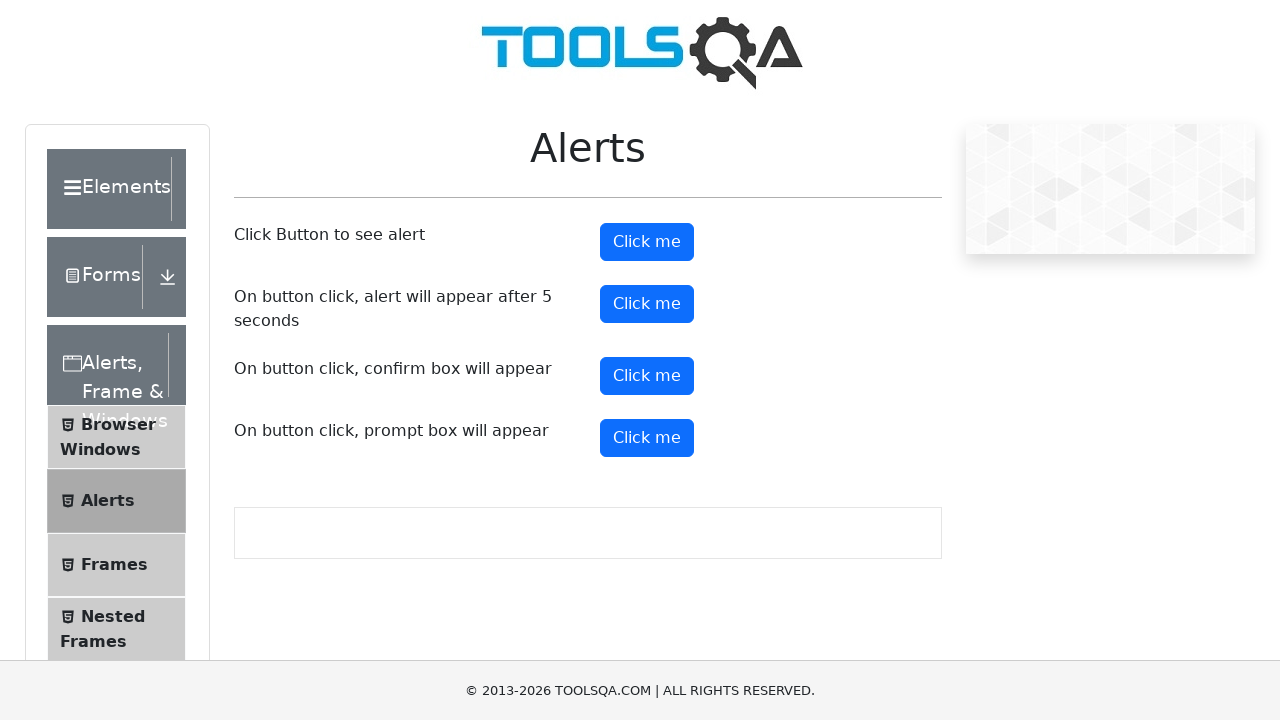

Clicked confirm button to trigger confirmation popup at (647, 376) on #confirmButton
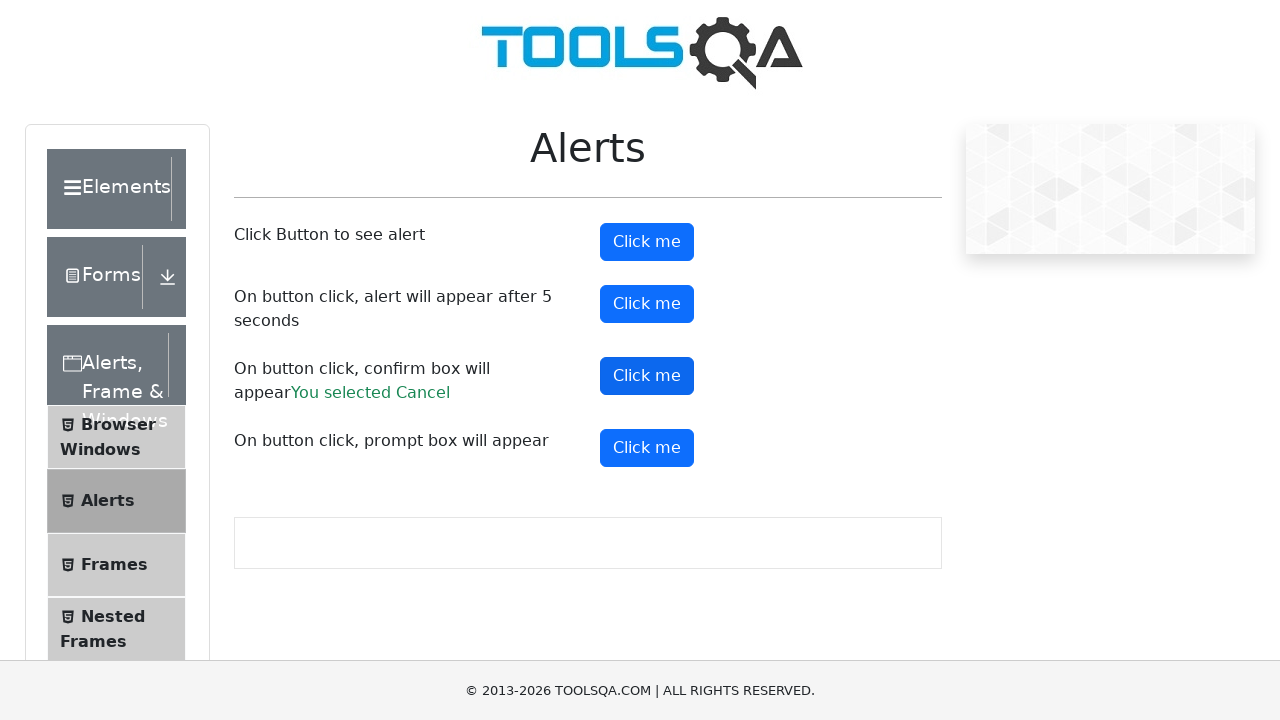

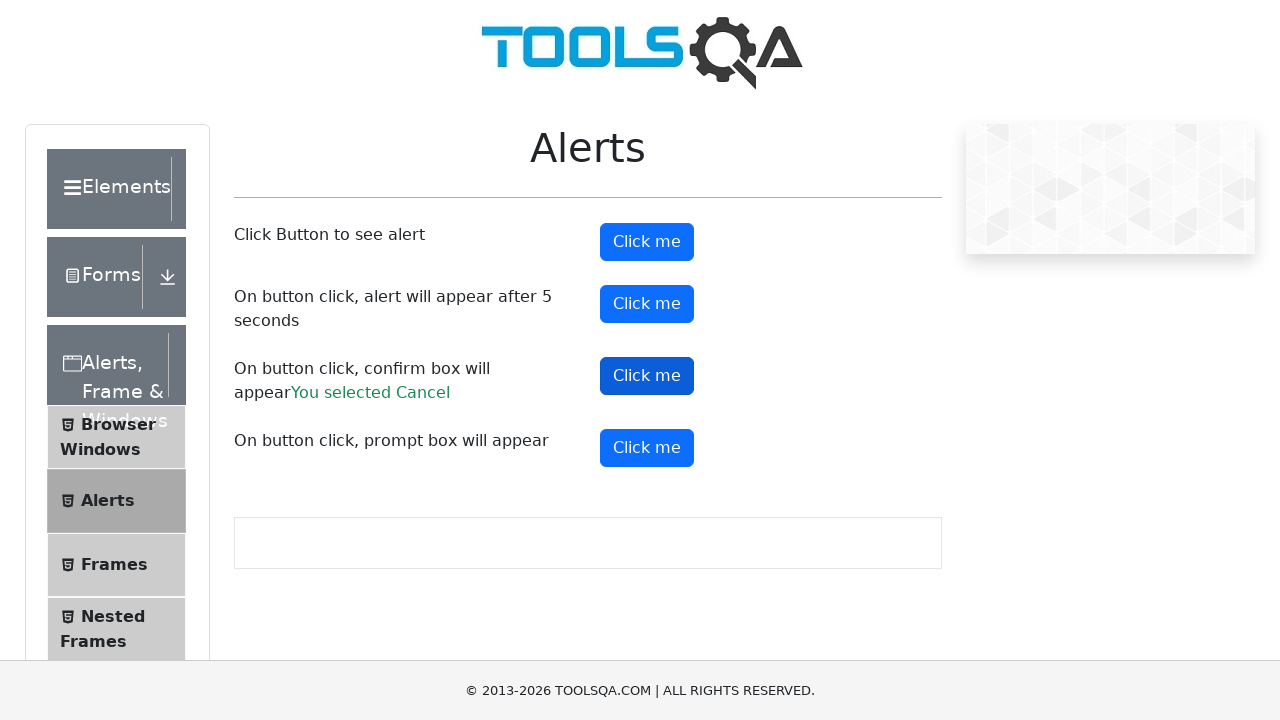